Tests date picker functionality by selecting a date of birth (December 25, 1996) from a calendar widget

Starting URL: https://www.dummyticket.com/dummy-ticket-for-visa-application/

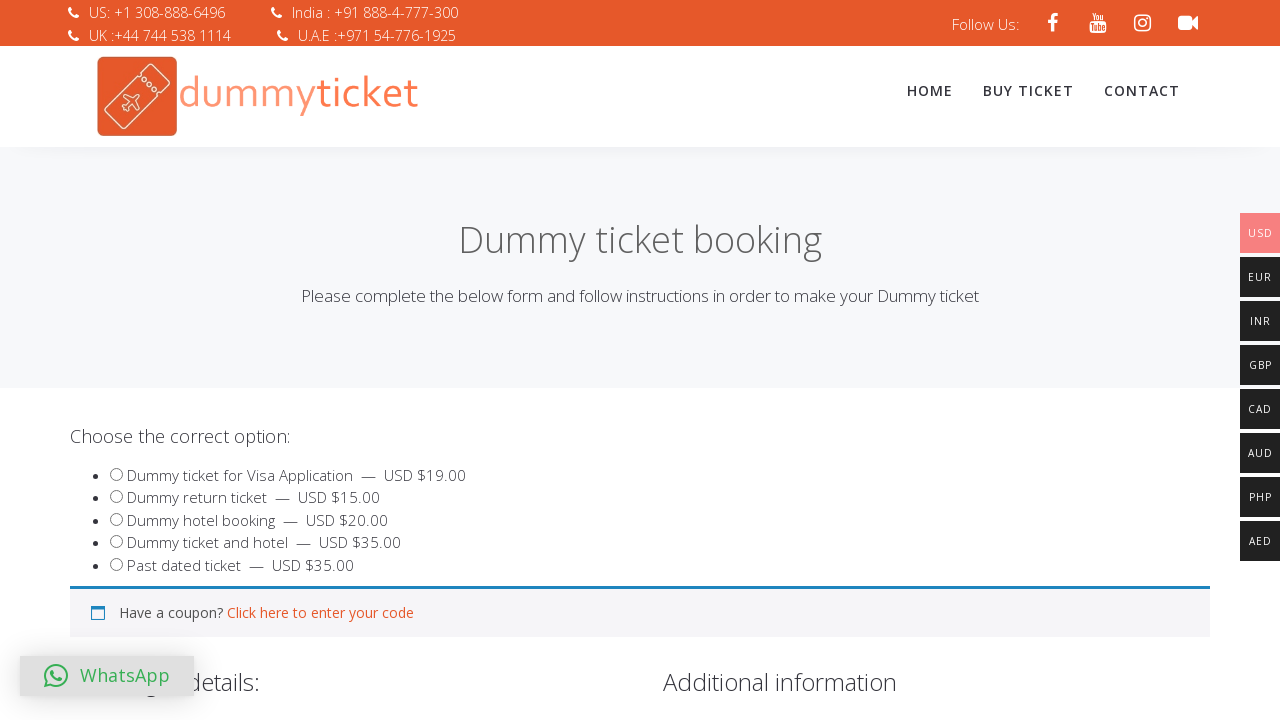

Clicked on date of birth input field to open date picker at (344, 360) on input#dob
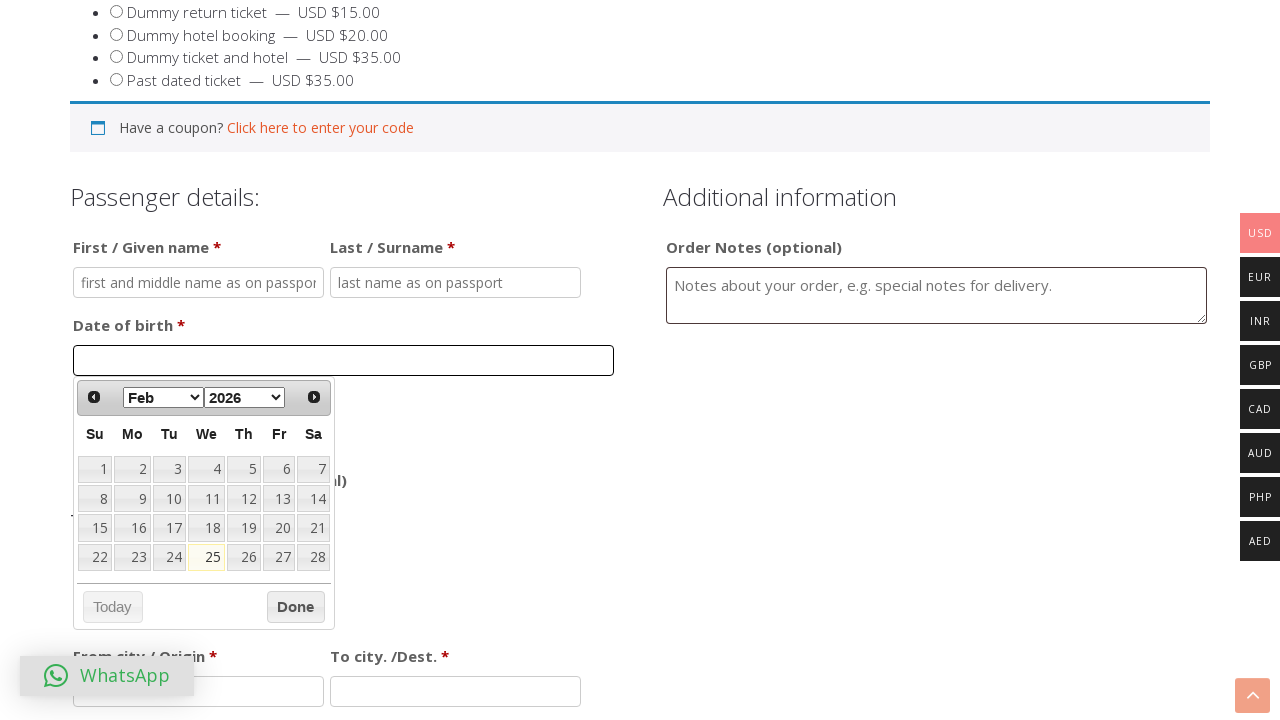

Selected December from month dropdown on select[aria-label='Select month']
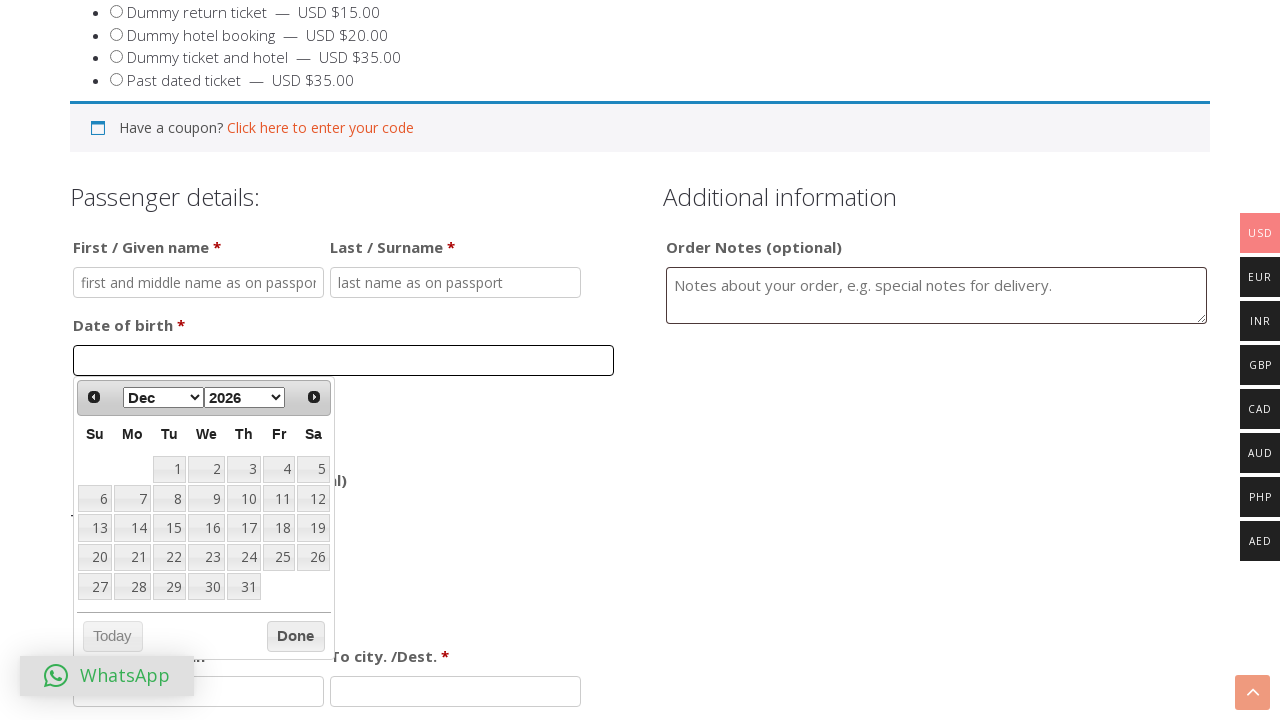

Selected 1996 from year dropdown on select[aria-label='Select year']
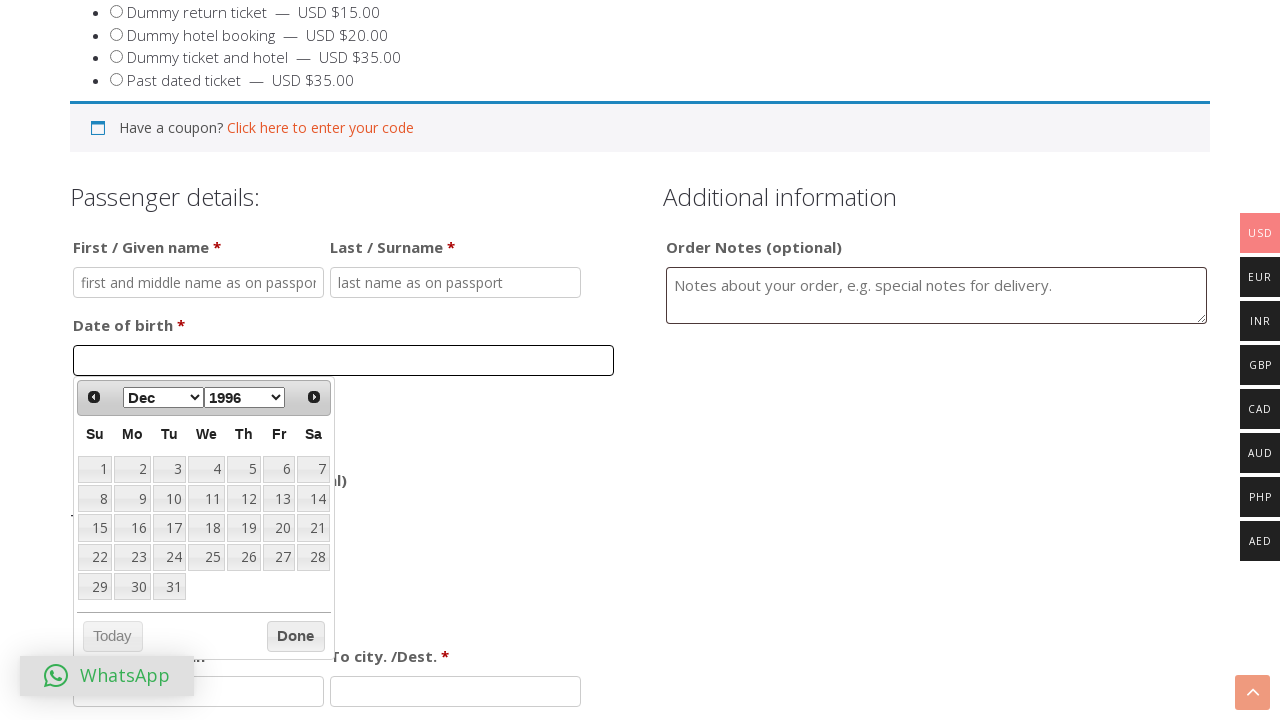

Clicked on day 25 in the calendar to complete date selection (December 25, 1996) at (206, 557) on xpath=//div[@id='ui-datepicker-div']//table/tbody/tr/td/a[text()='25']
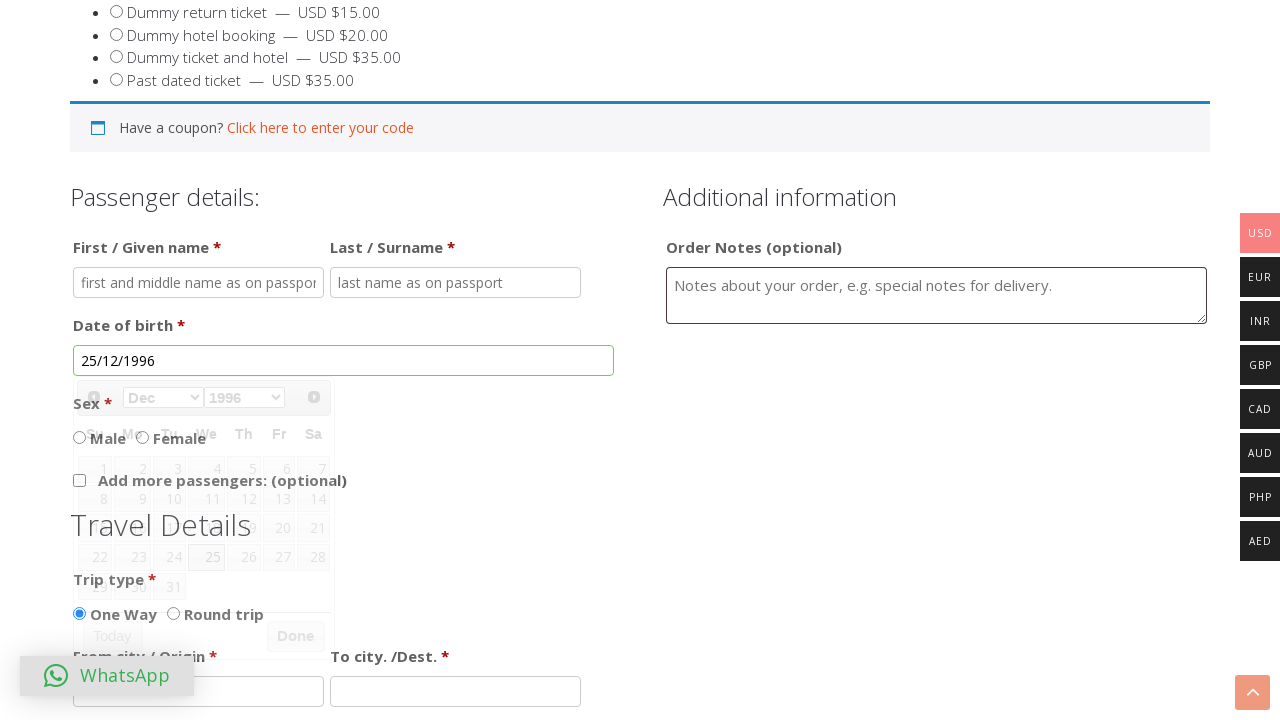

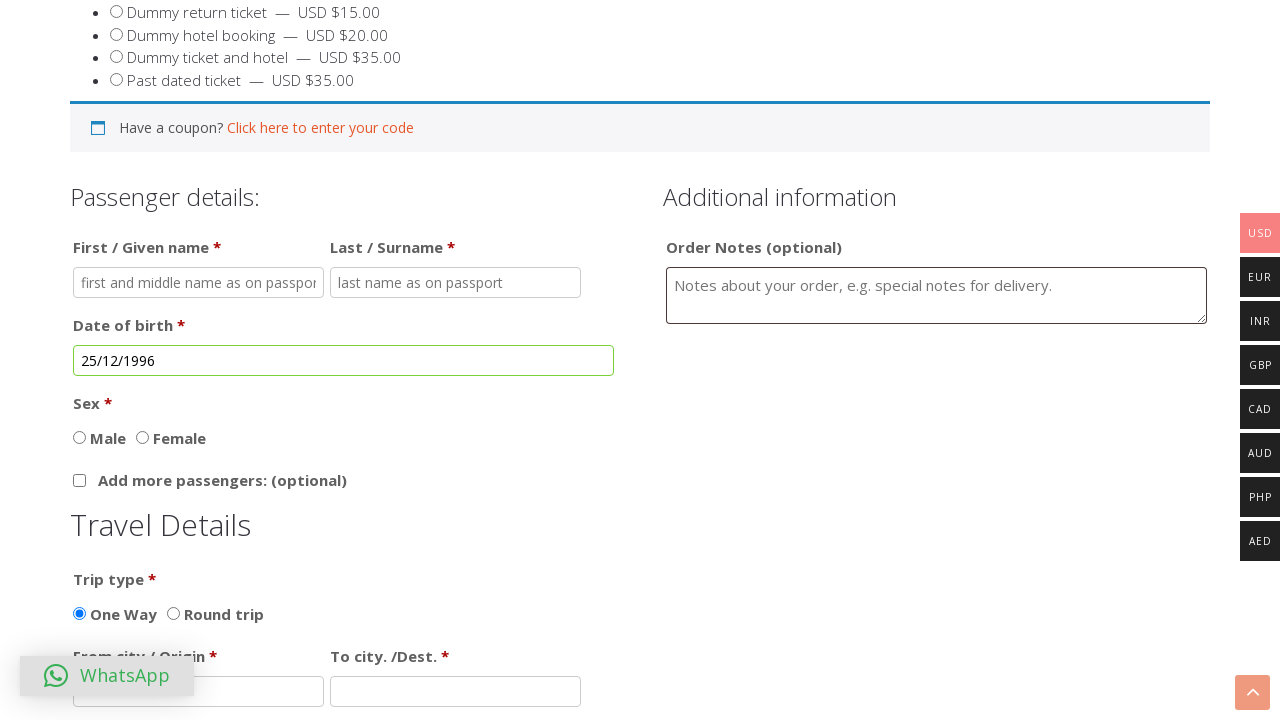